Tests finding a link by calculated text value, clicking it, then filling out a form with personal information (first name, last name, city, country) and submitting it.

Starting URL: http://suninjuly.github.io/find_link_text

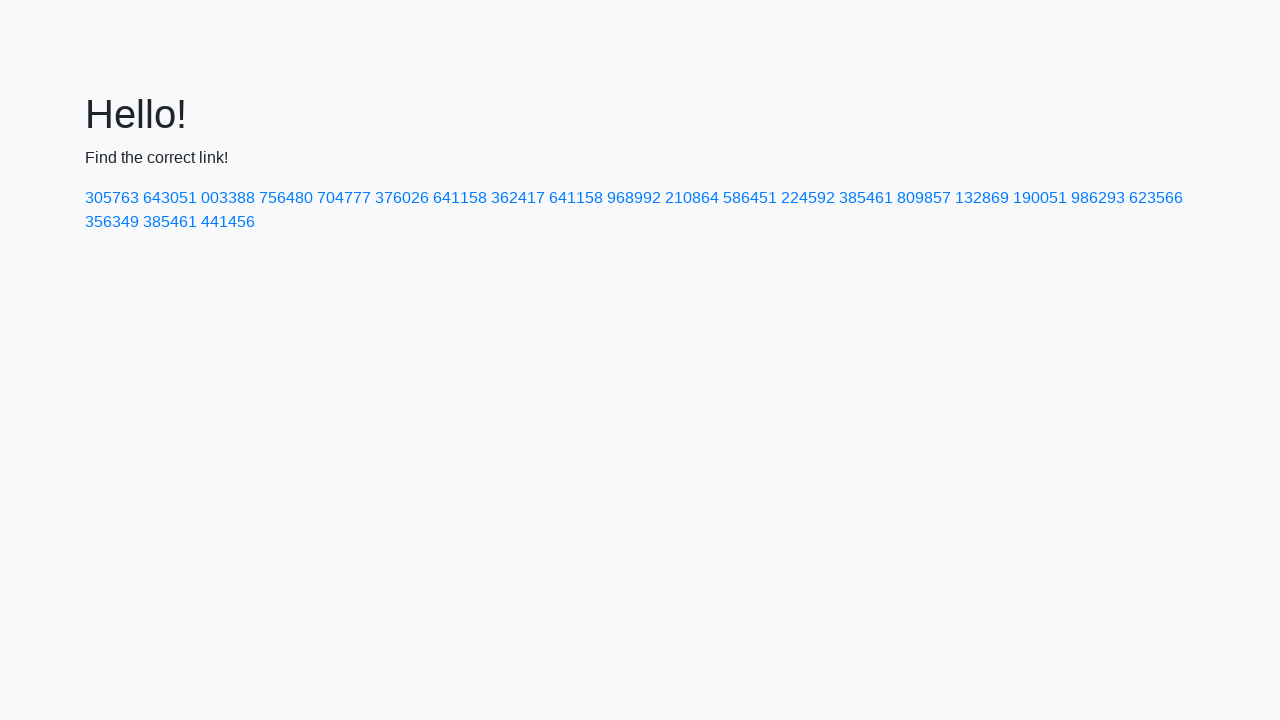

Clicked link with calculated text value '224592' at (808, 198) on a:text-is('224592')
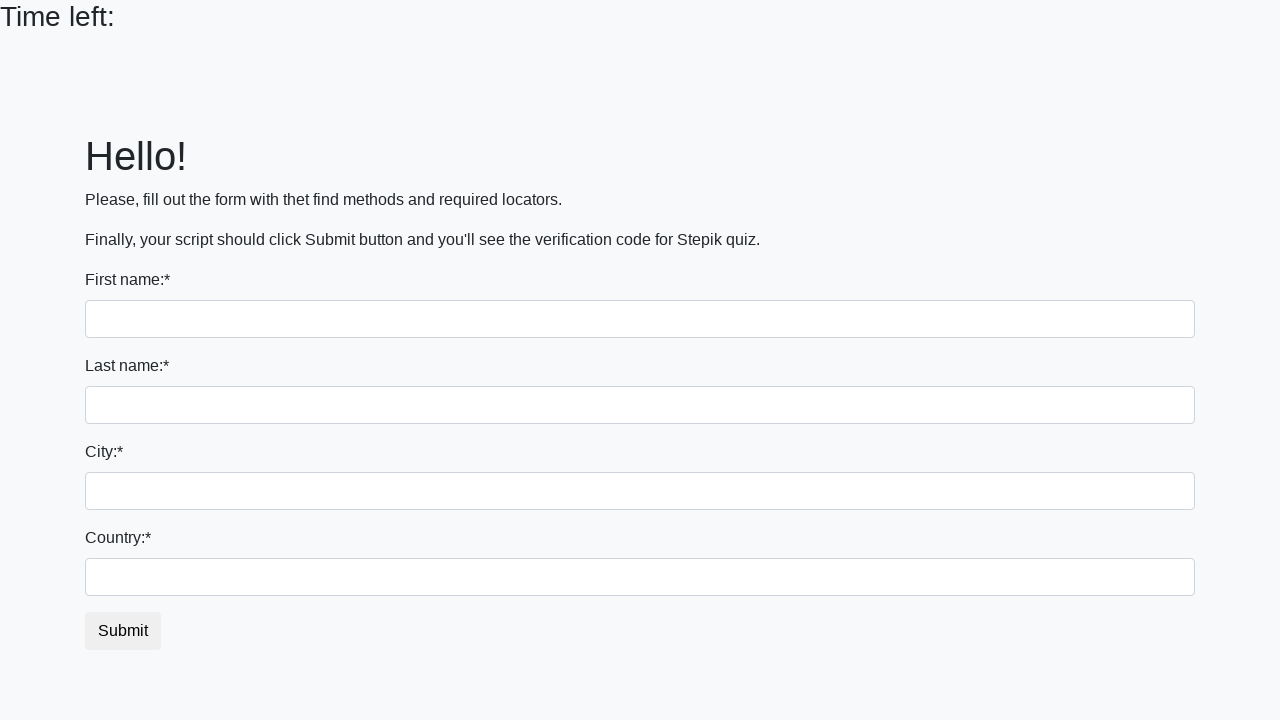

Filled first name field with 'Ivan' on input:first-of-type
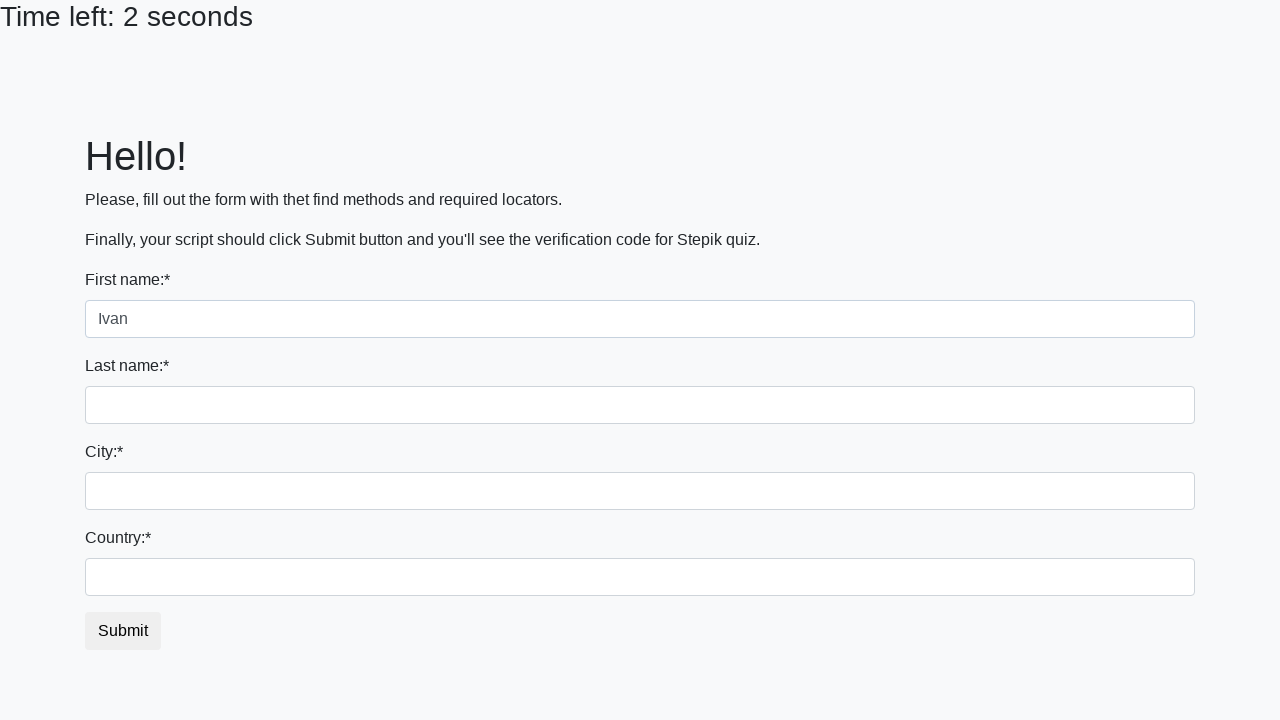

Filled last name field with 'Petrov' on input[name='last_name']
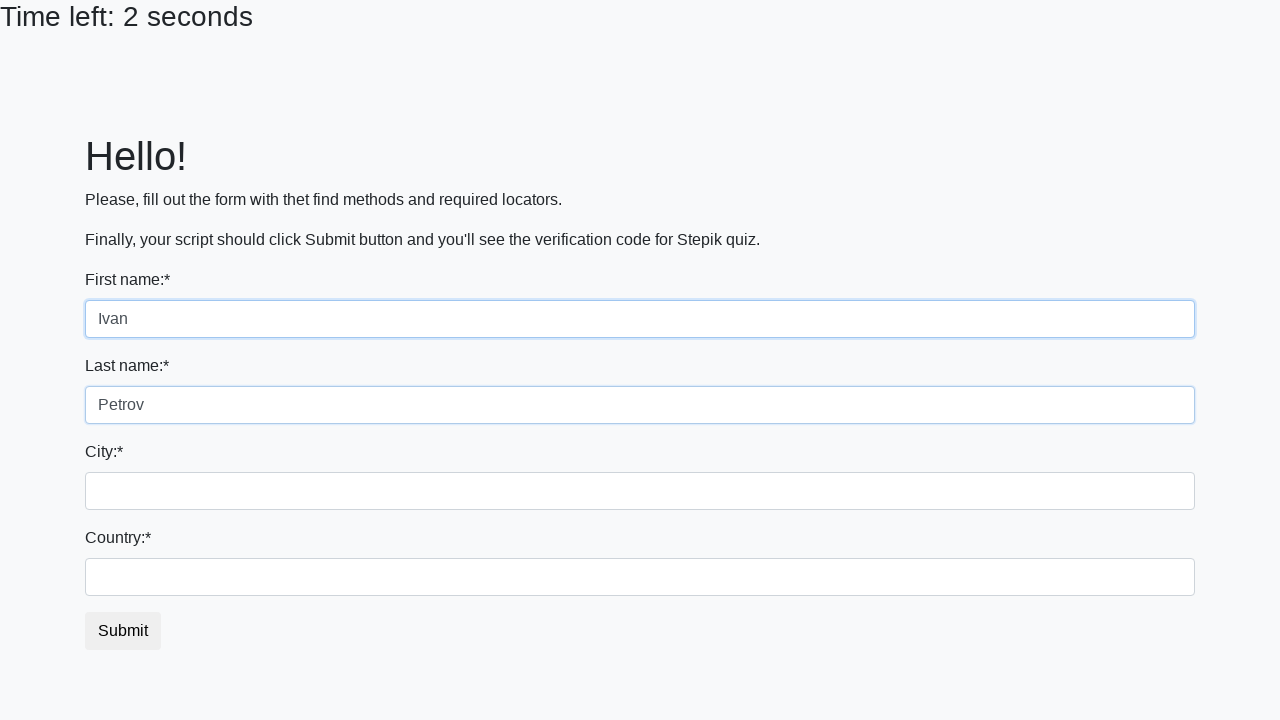

Filled city field with 'Smolensk' on .city
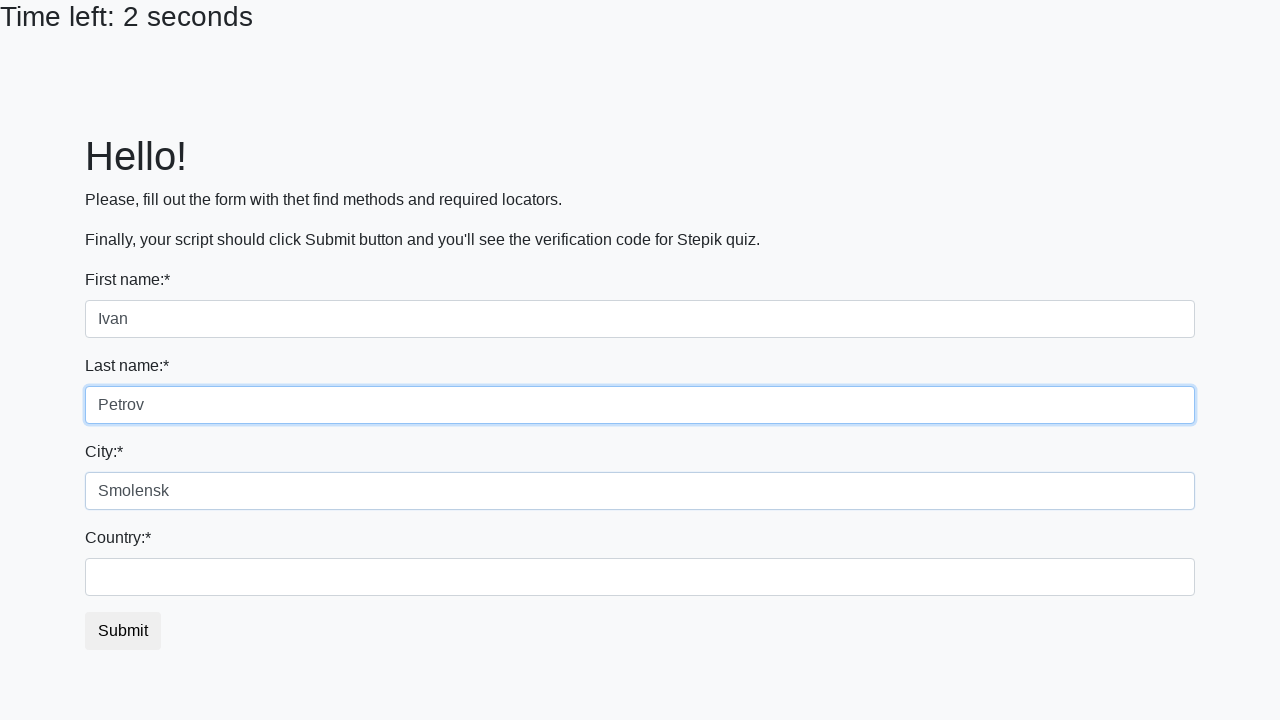

Filled country field with 'Russia' on #country
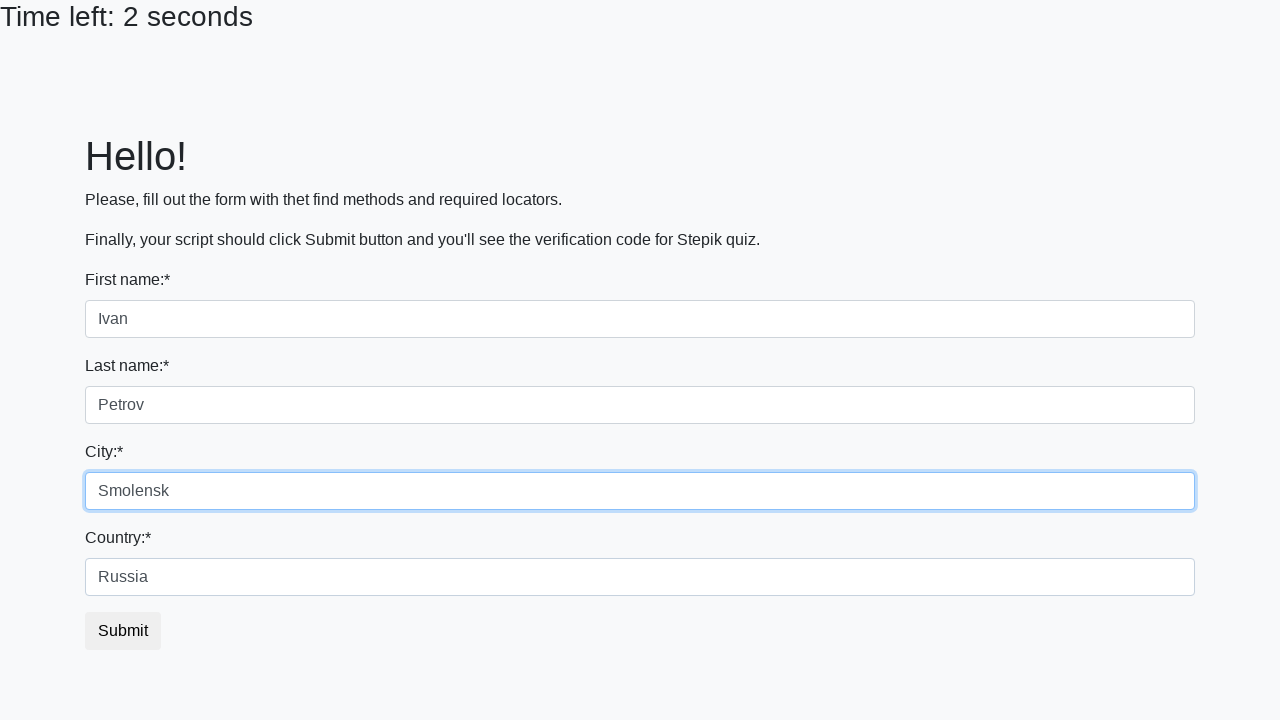

Clicked submit button to submit form at (123, 631) on button.btn
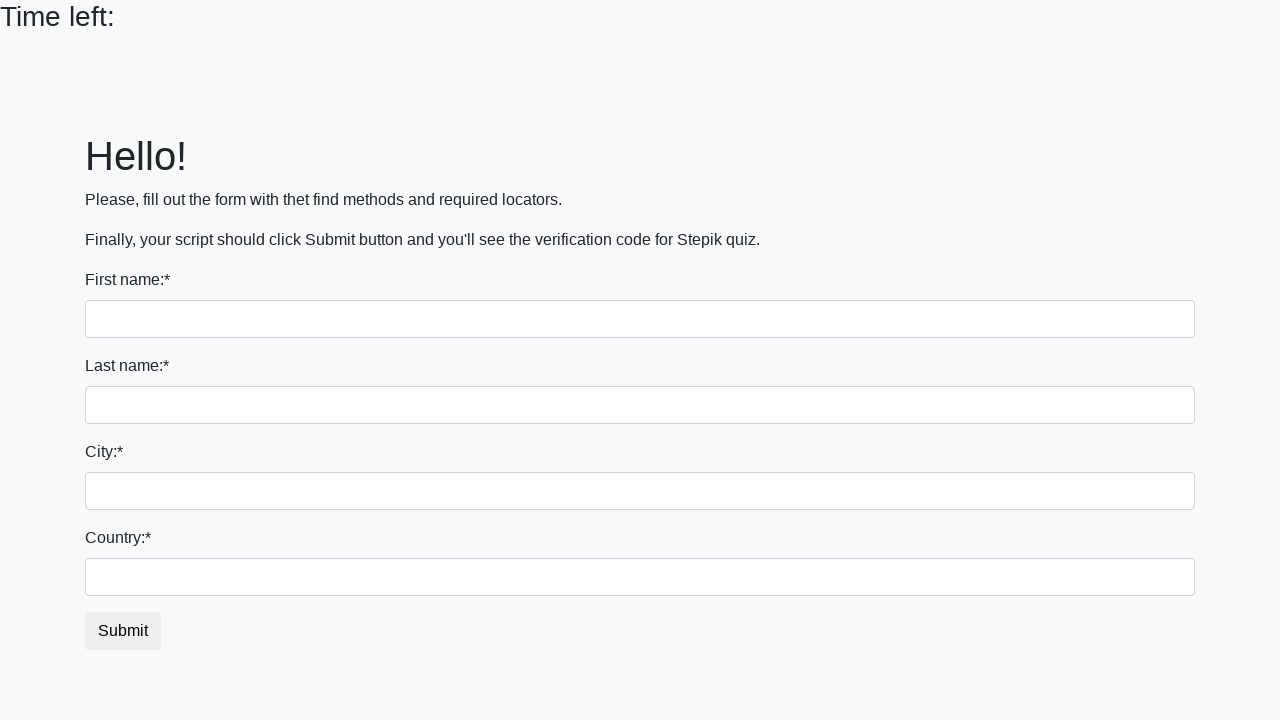

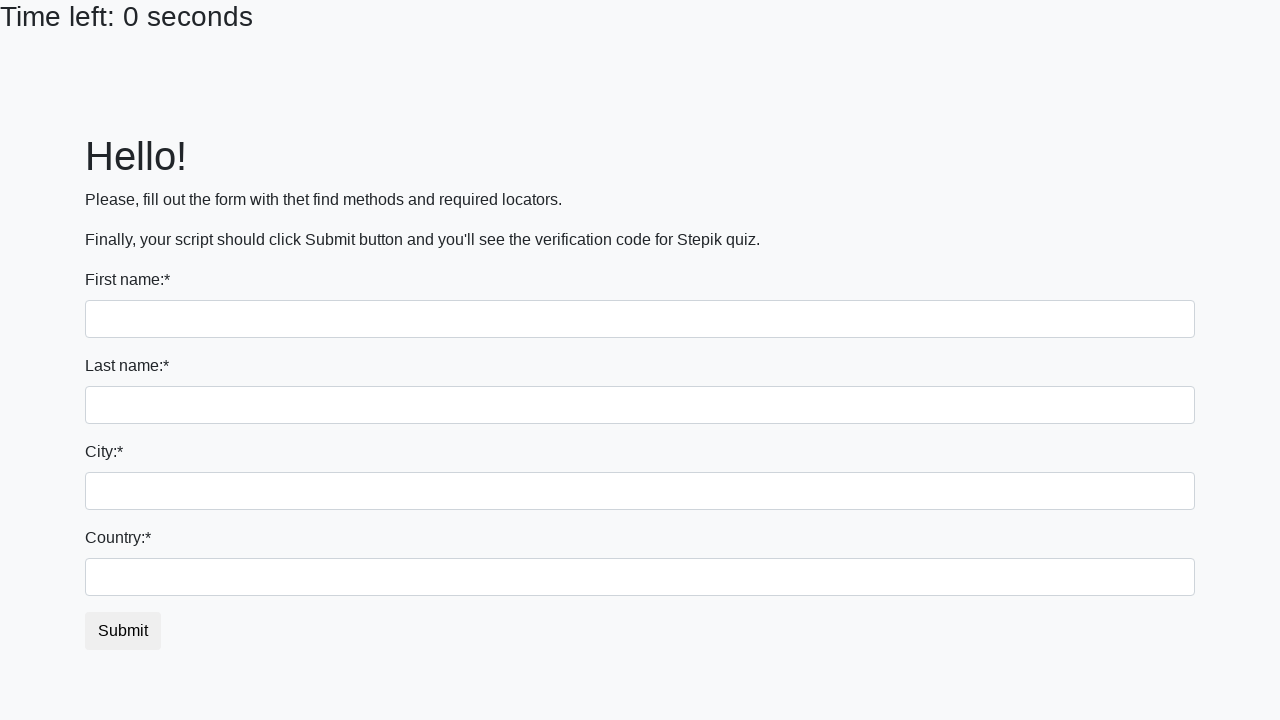